Verifies that the Steam store page loads and retrieves the page title

Starting URL: https://store.steampowered.com/

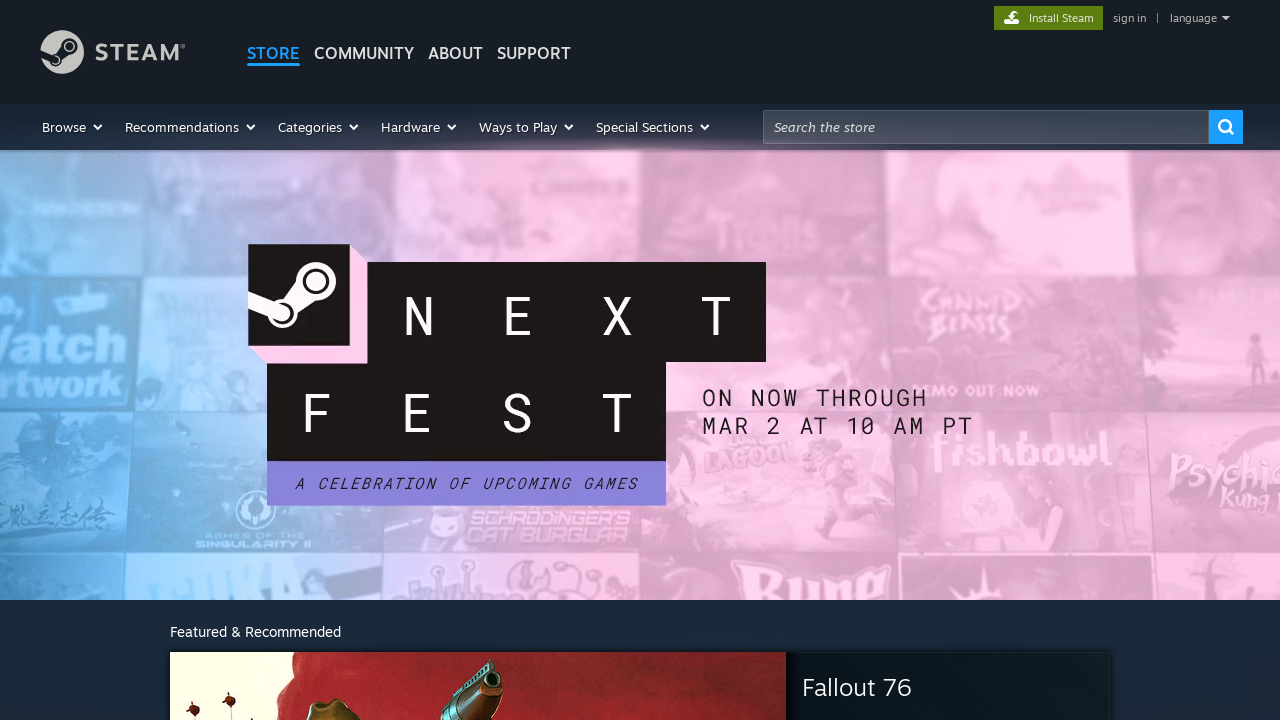

Retrieved current window handle from page context
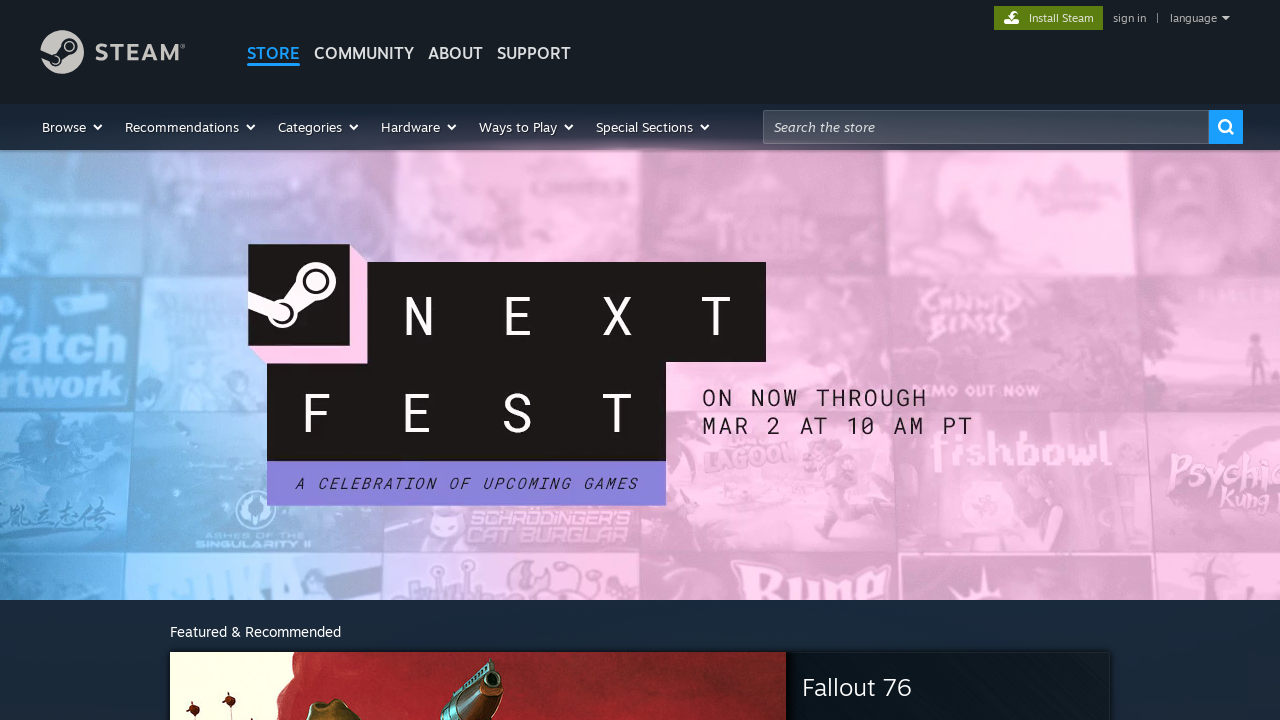

Retrieved page title
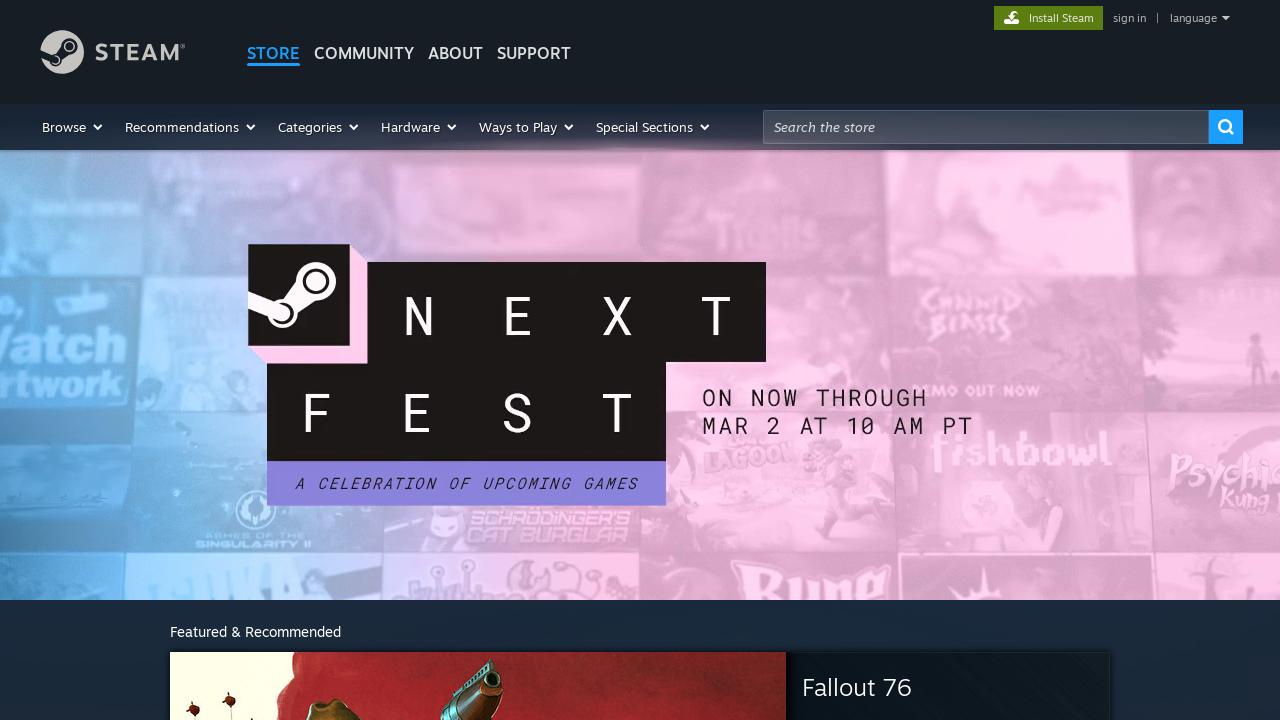

Printed page title: Welcome to Steam
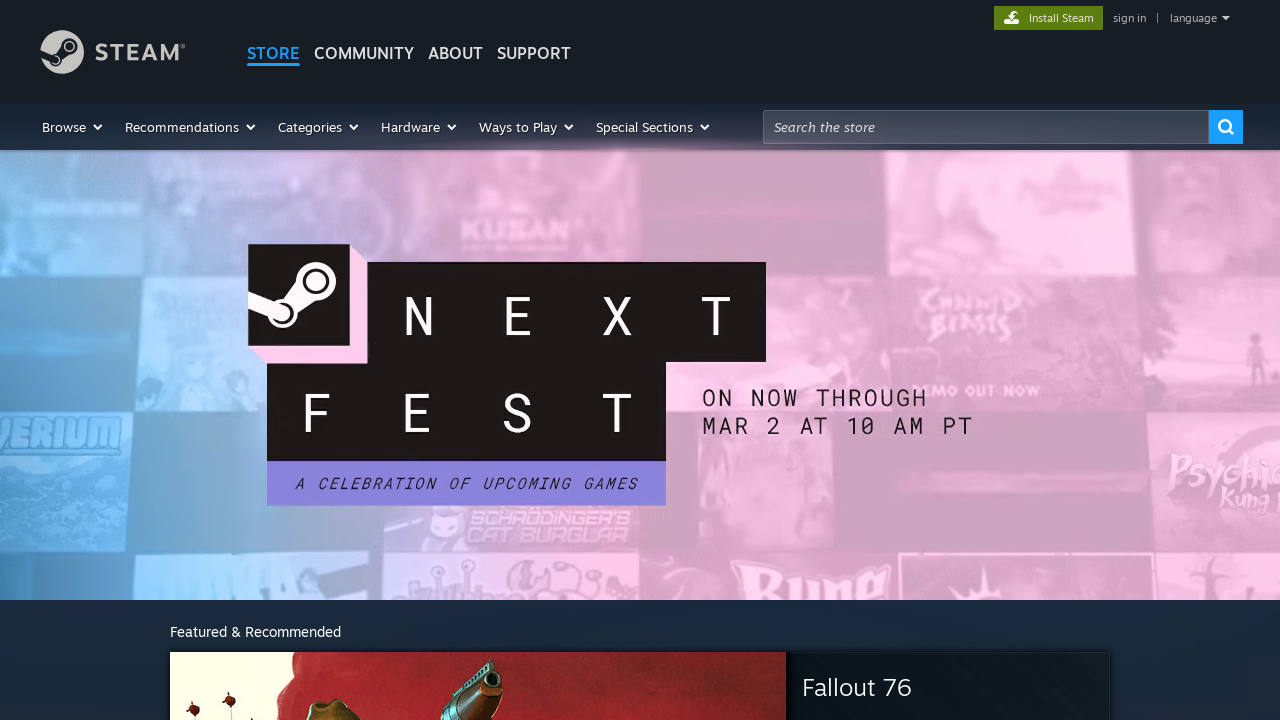

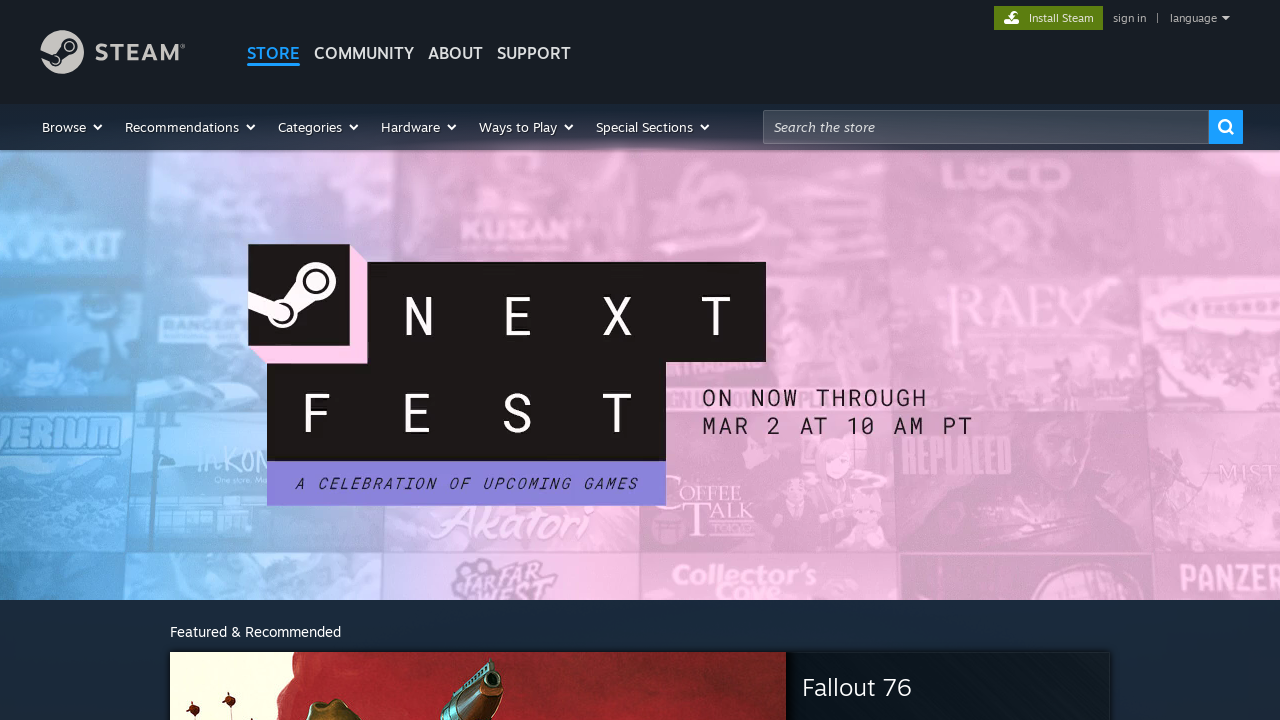